Tests the Indian Railways train search functionality by entering departure and arrival stations, then retrieves the list of available trains between those stations

Starting URL: https://erail.in/

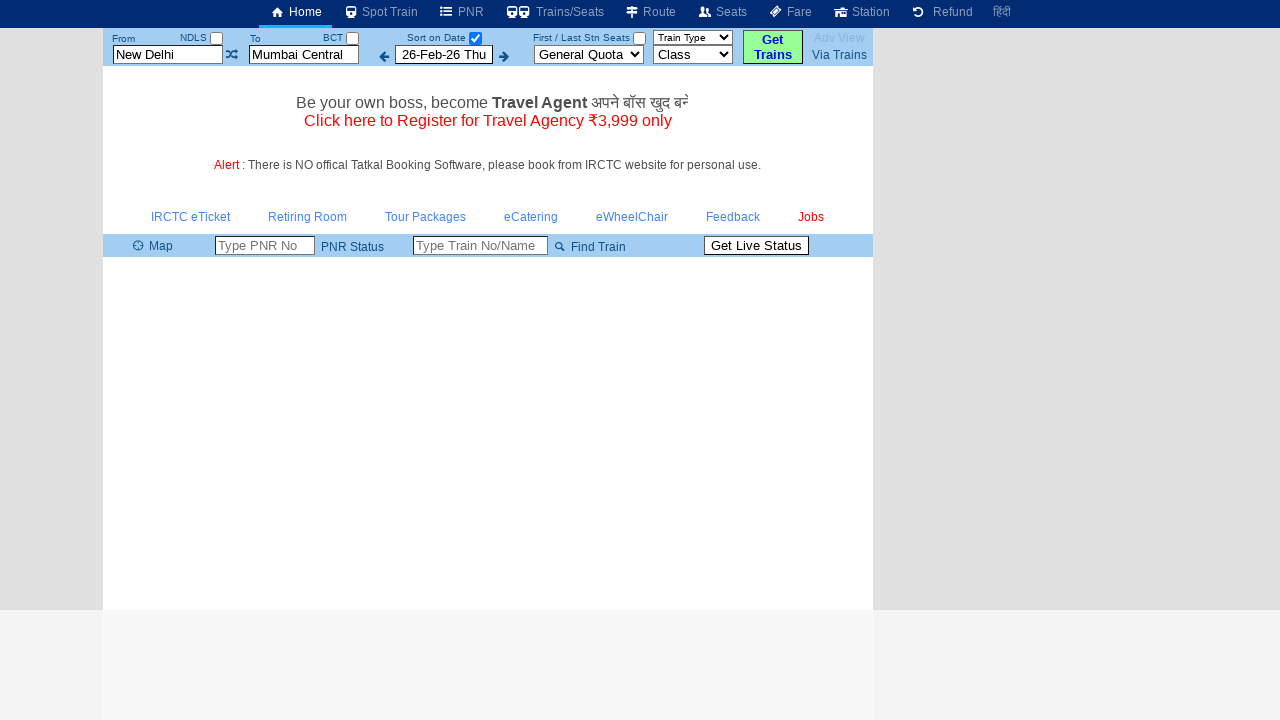

Cleared departure station field on #txtStationFrom
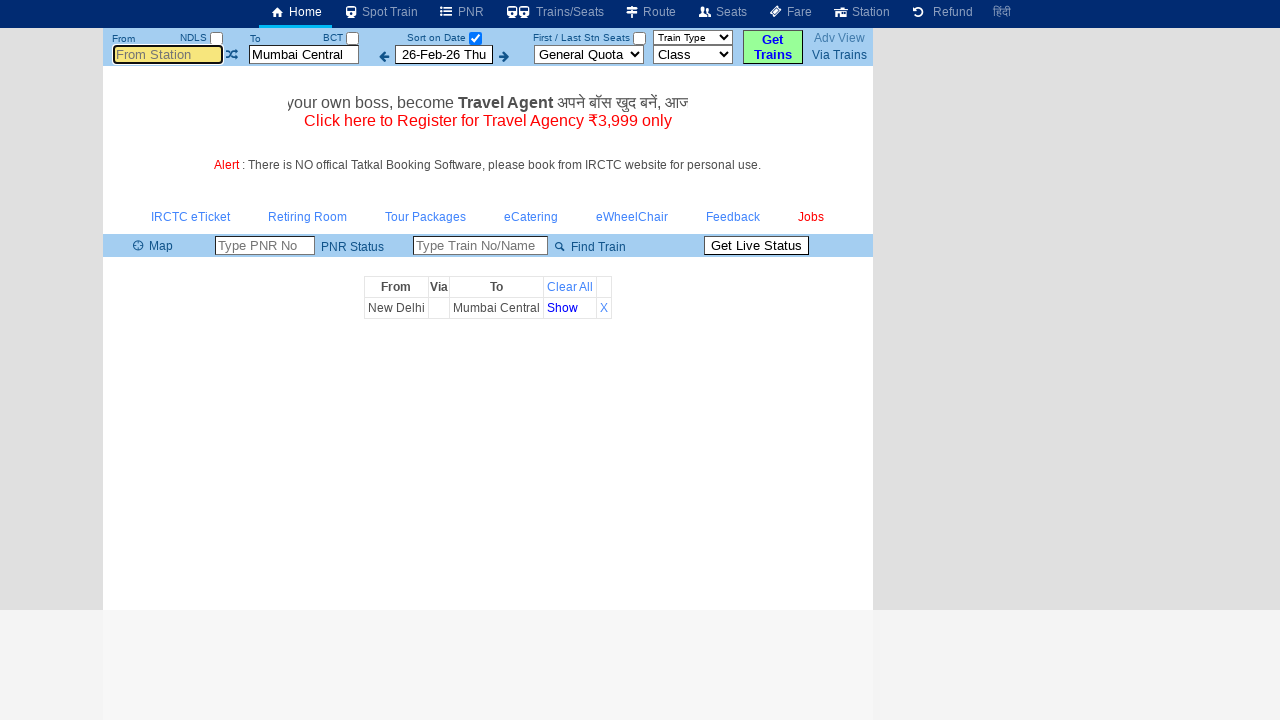

Filled departure station field with 'MAS' on #txtStationFrom
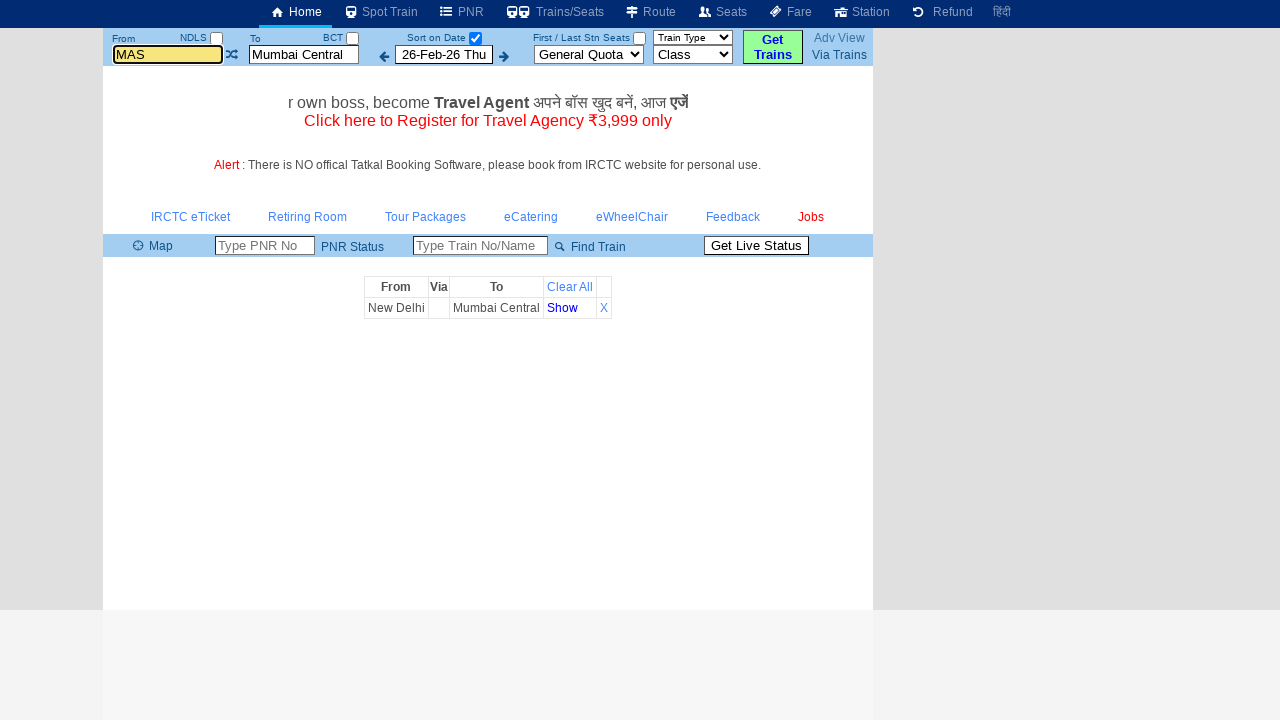

Pressed Enter to confirm departure station on #txtStationFrom
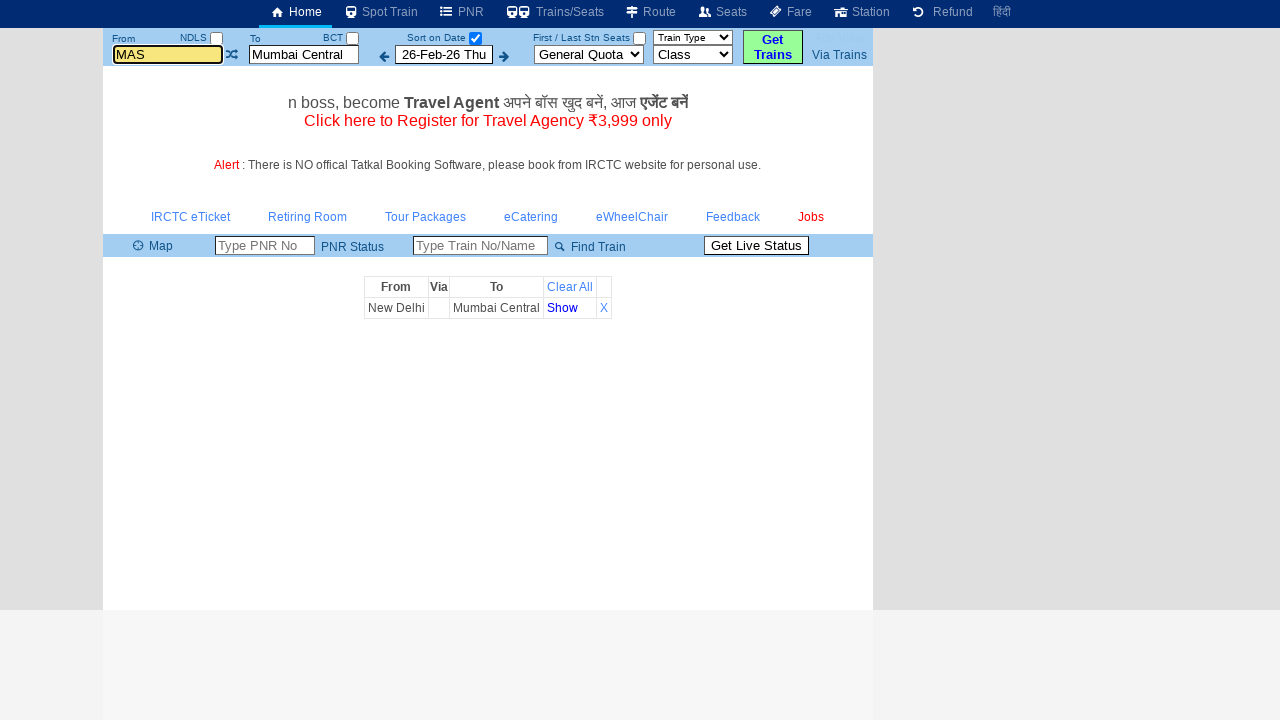

Cleared arrival station field on #txtStationTo
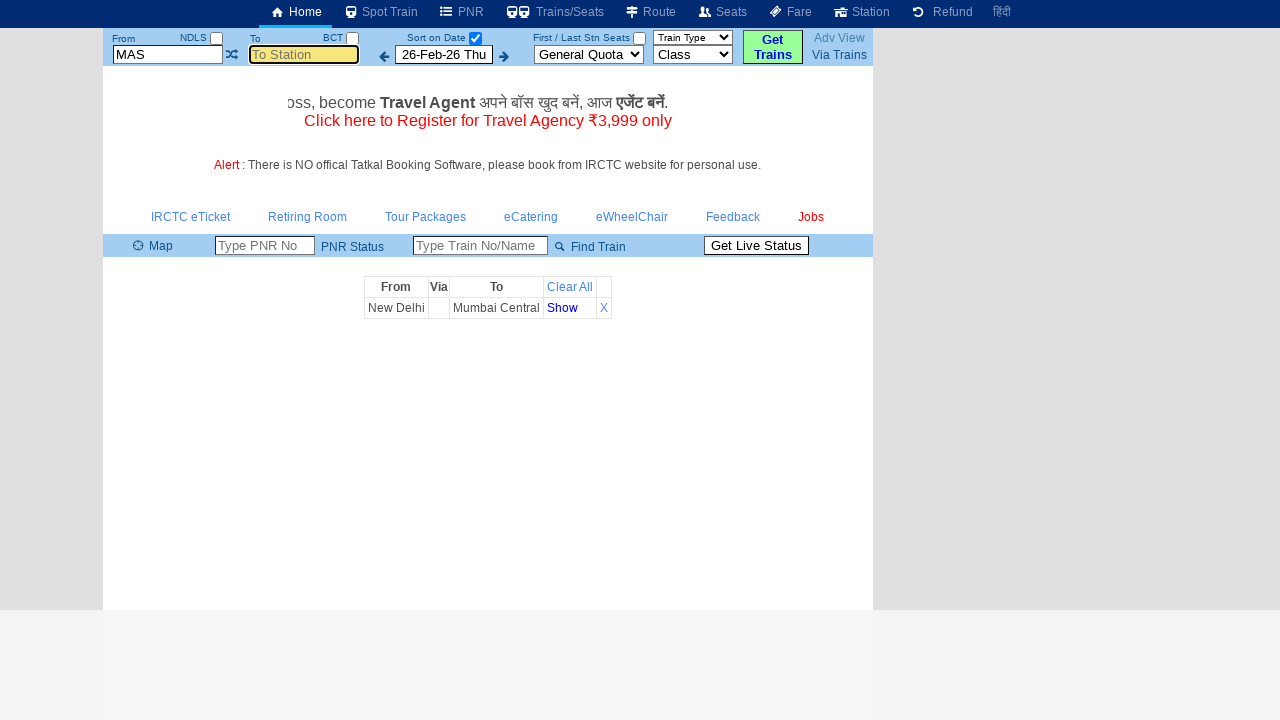

Filled arrival station field with 'CBE' on #txtStationTo
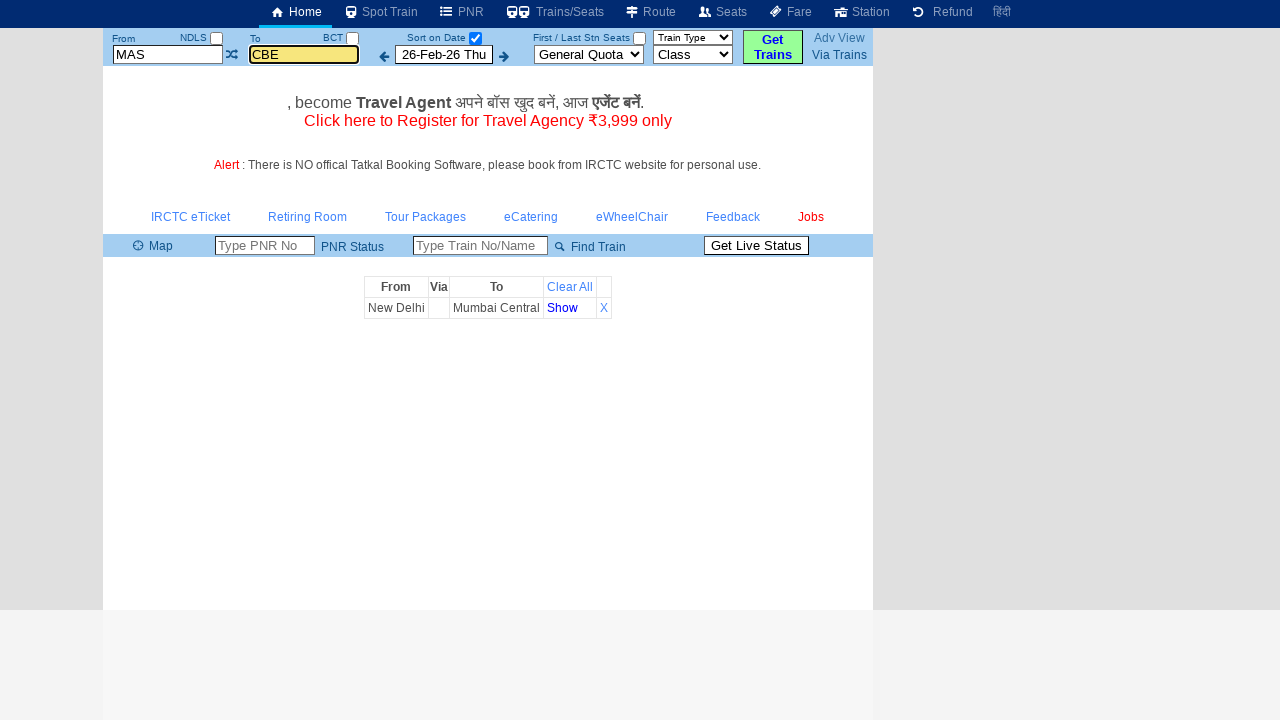

Pressed Enter to confirm arrival station on #txtStationTo
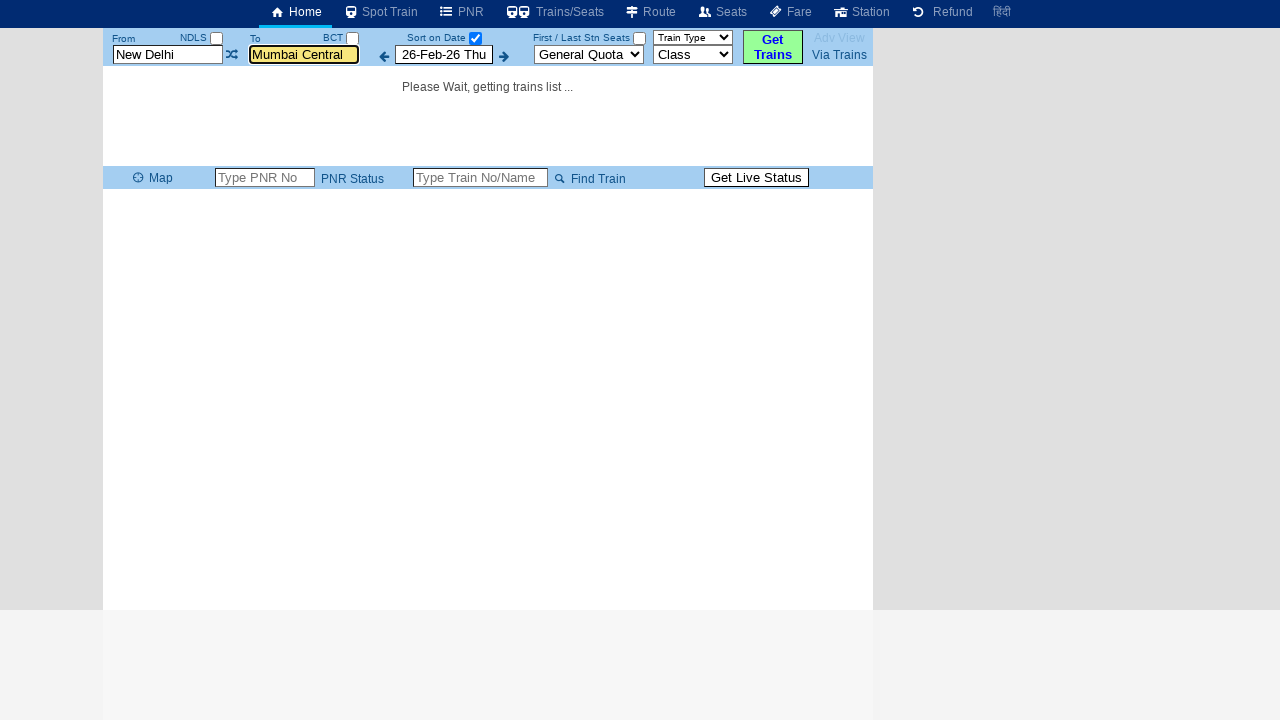

Unchecked date selection checkbox to view all trains at (475, 38) on #chkSelectDateOnly
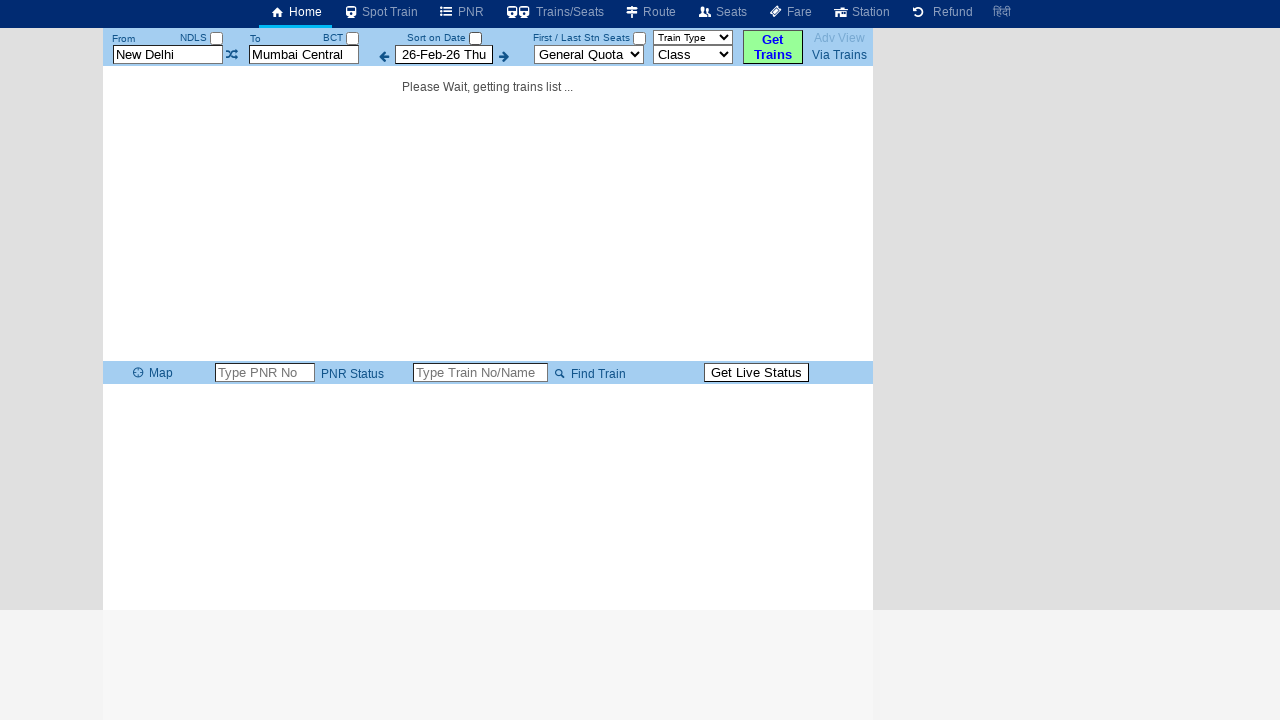

Clicked search button to retrieve trains at (773, 47) on #buttonFromTo
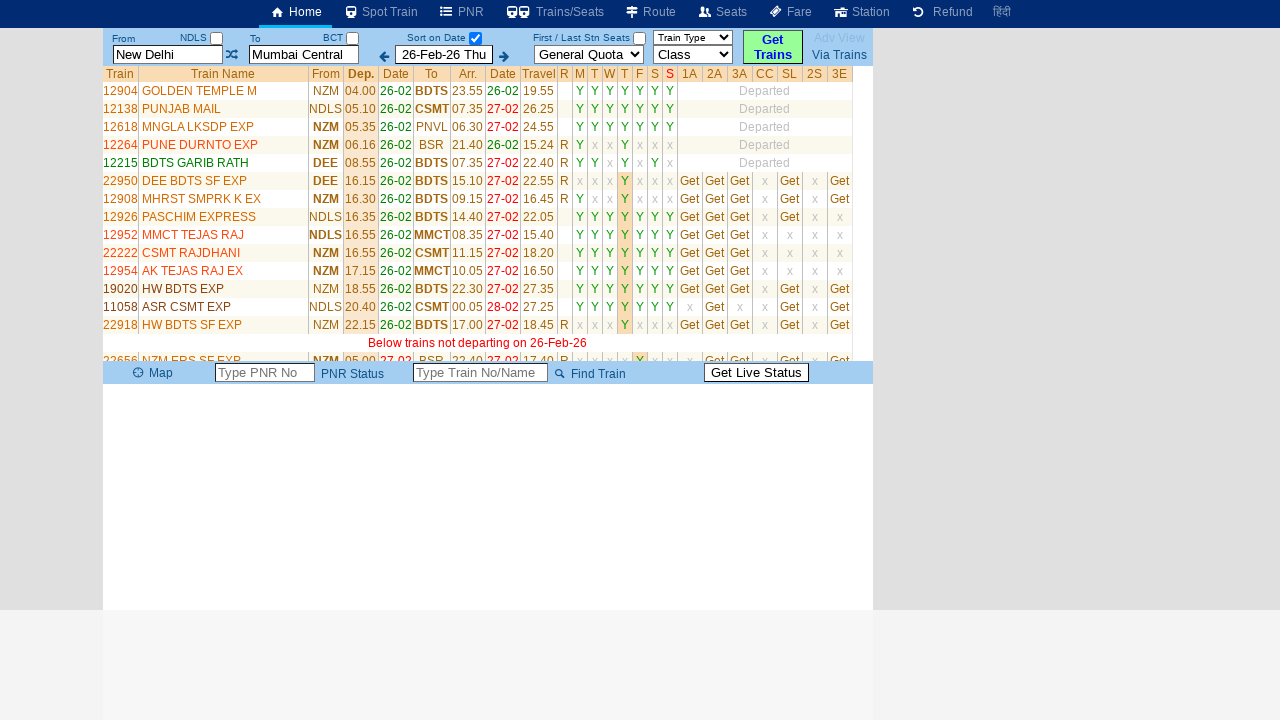

Train list table loaded successfully
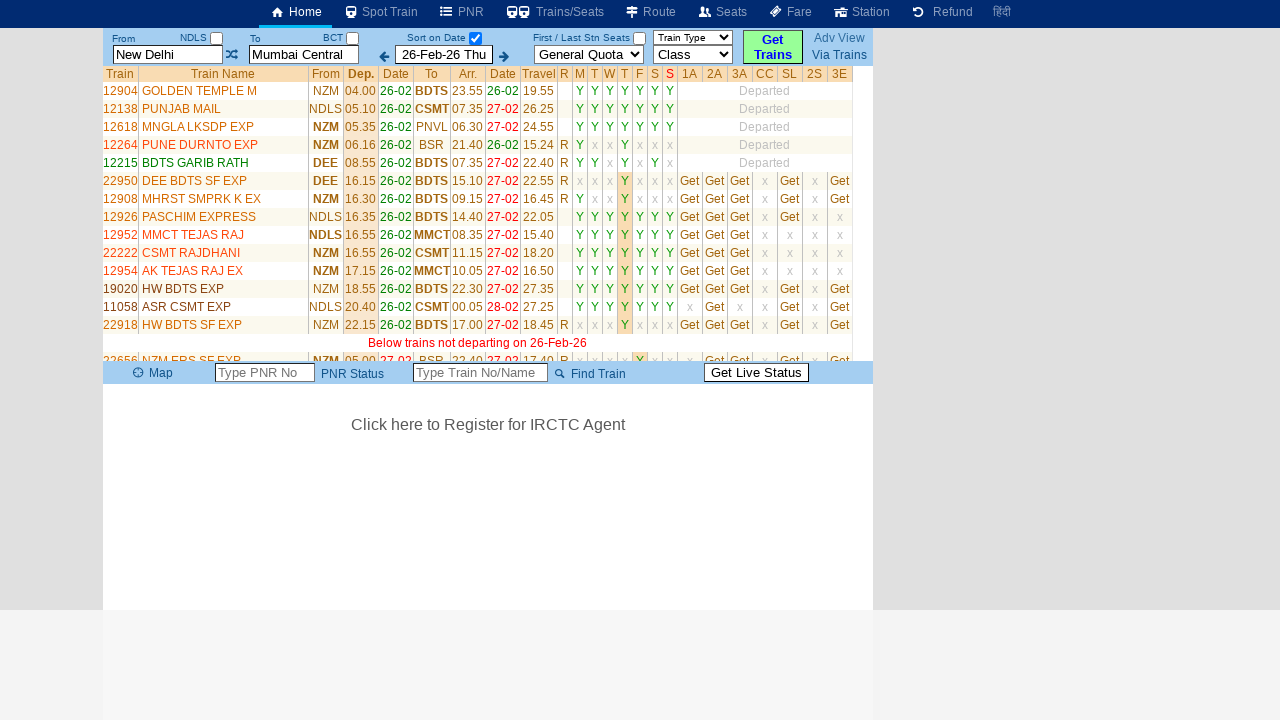

Retrieved train list with 34 trains found
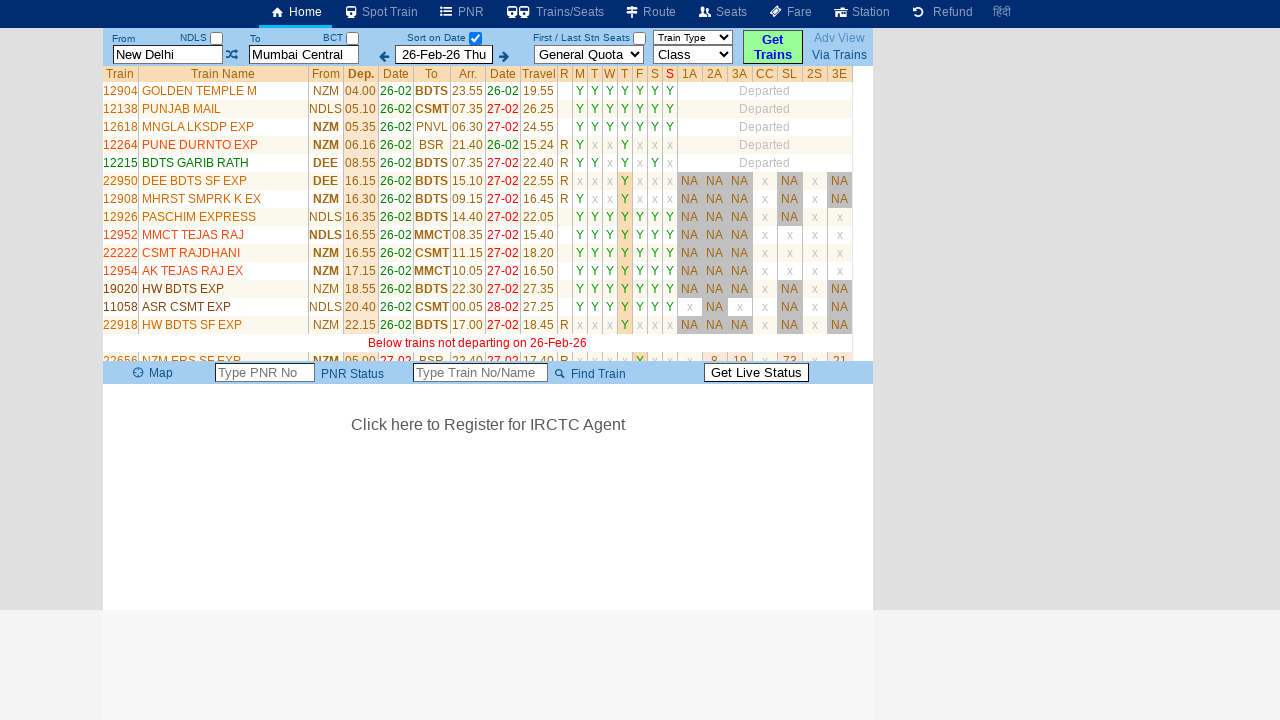

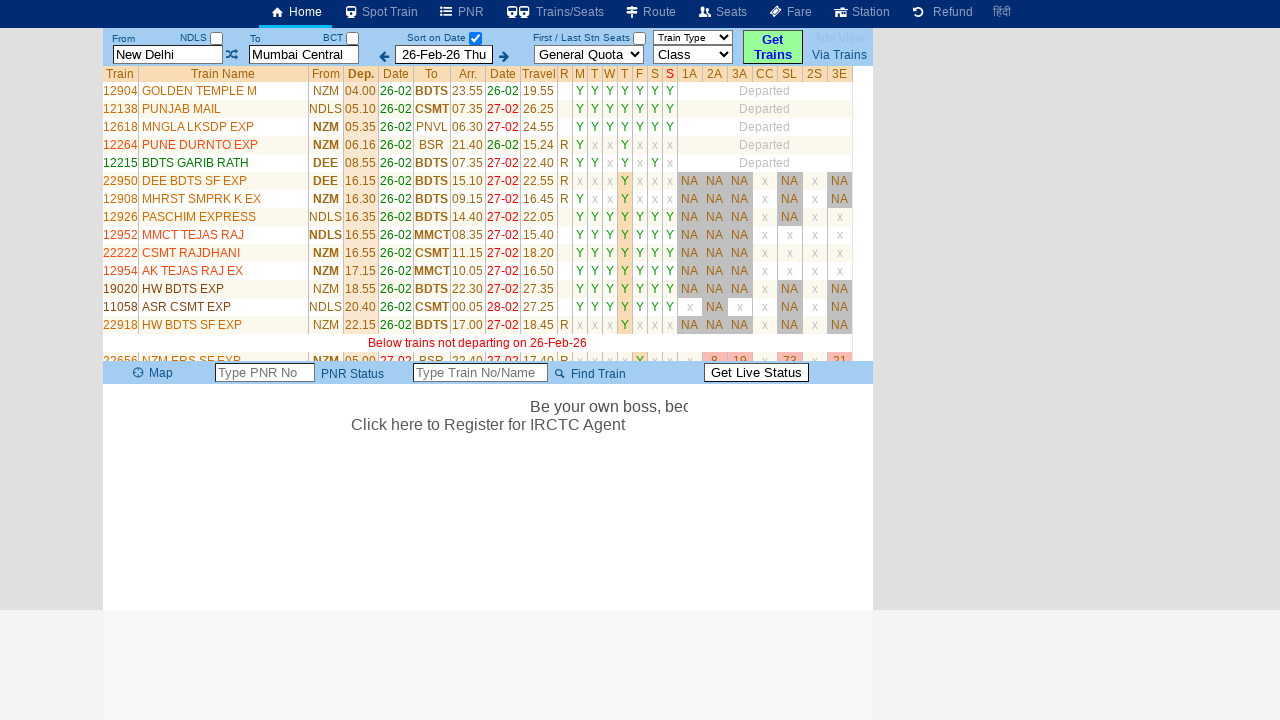